Tests navigation by finding and clicking a "Start a free trial" link using partial link text

Starting URL: https://app.vwo.com

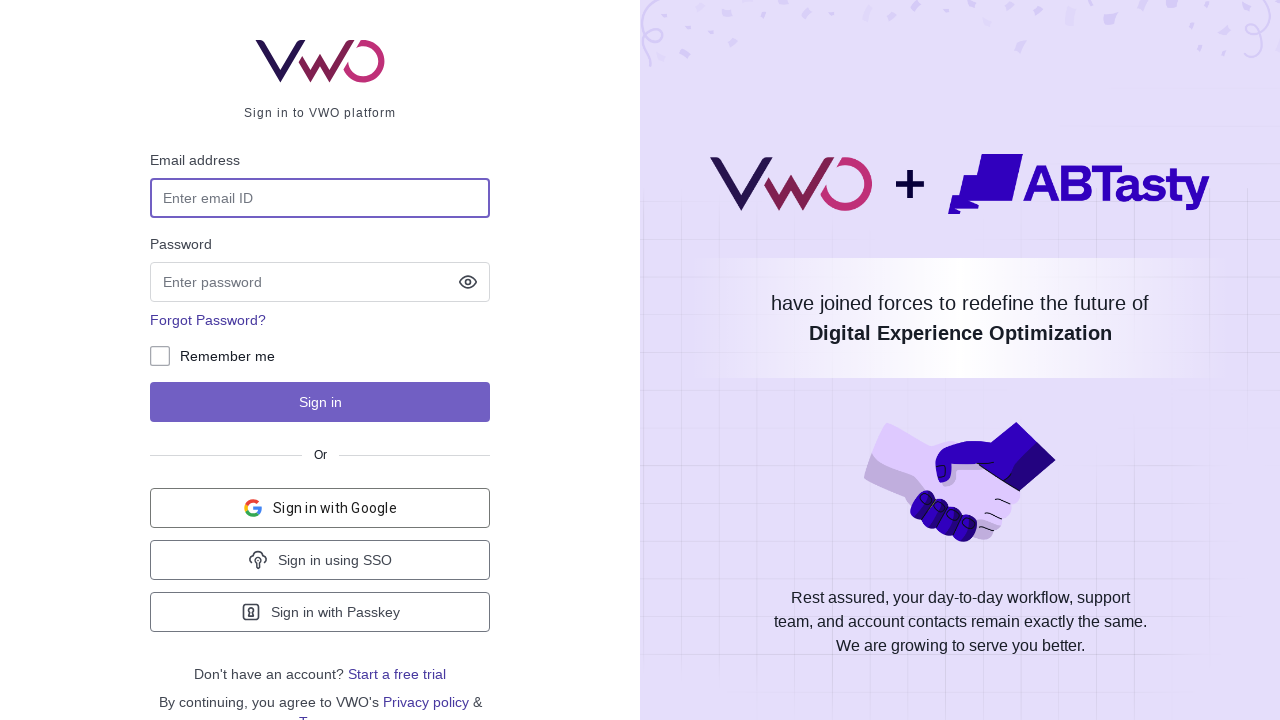

Navigated to https://app.vwo.com
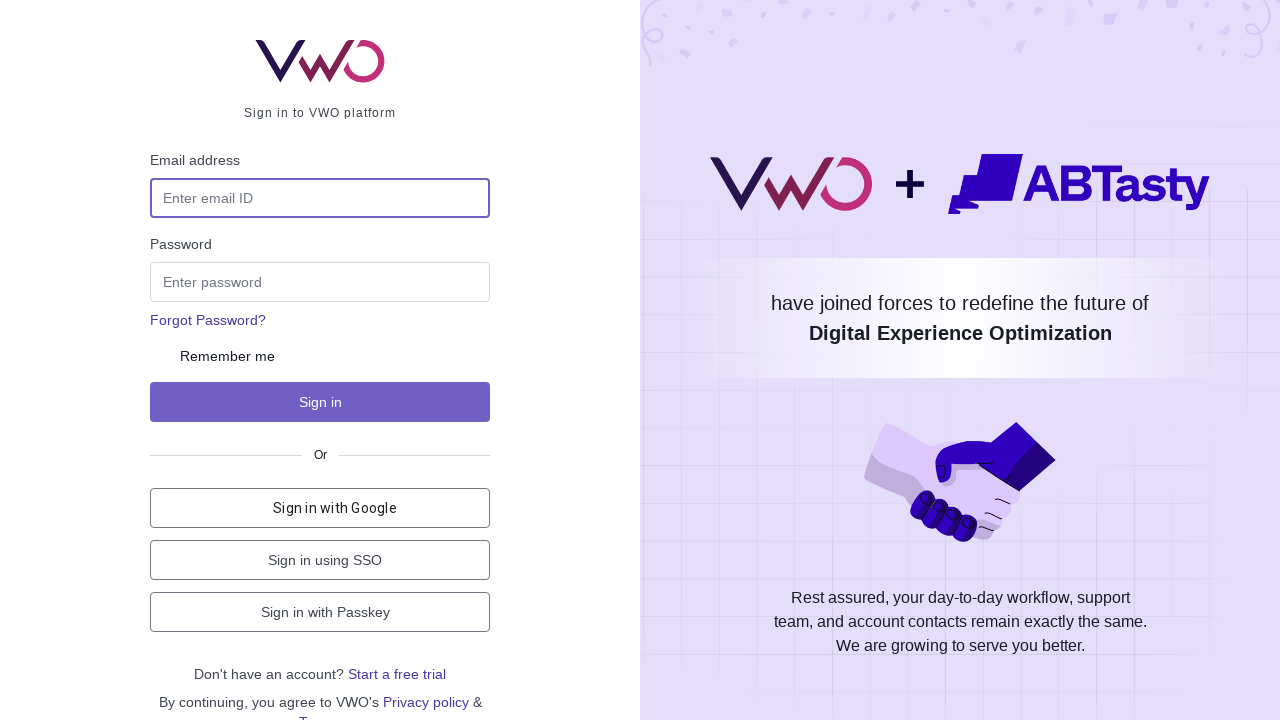

Clicked 'Start a free trial' link using partial text match at (397, 674) on text=Start a free
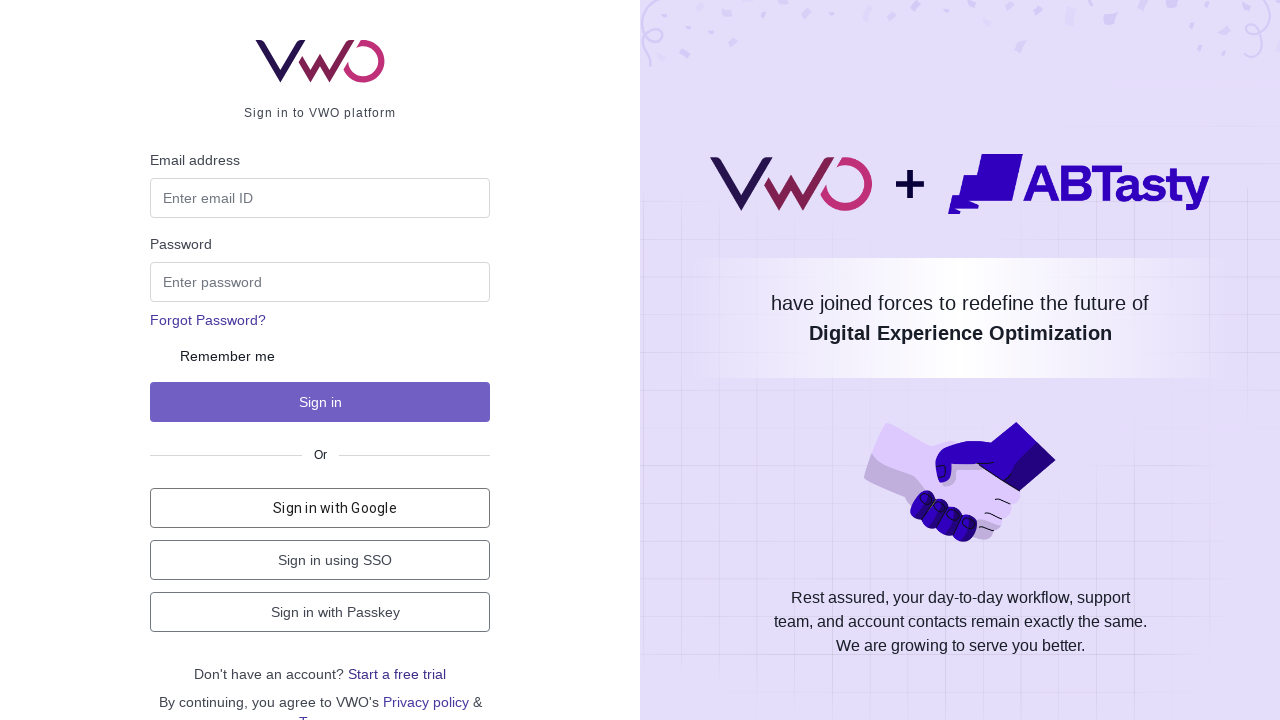

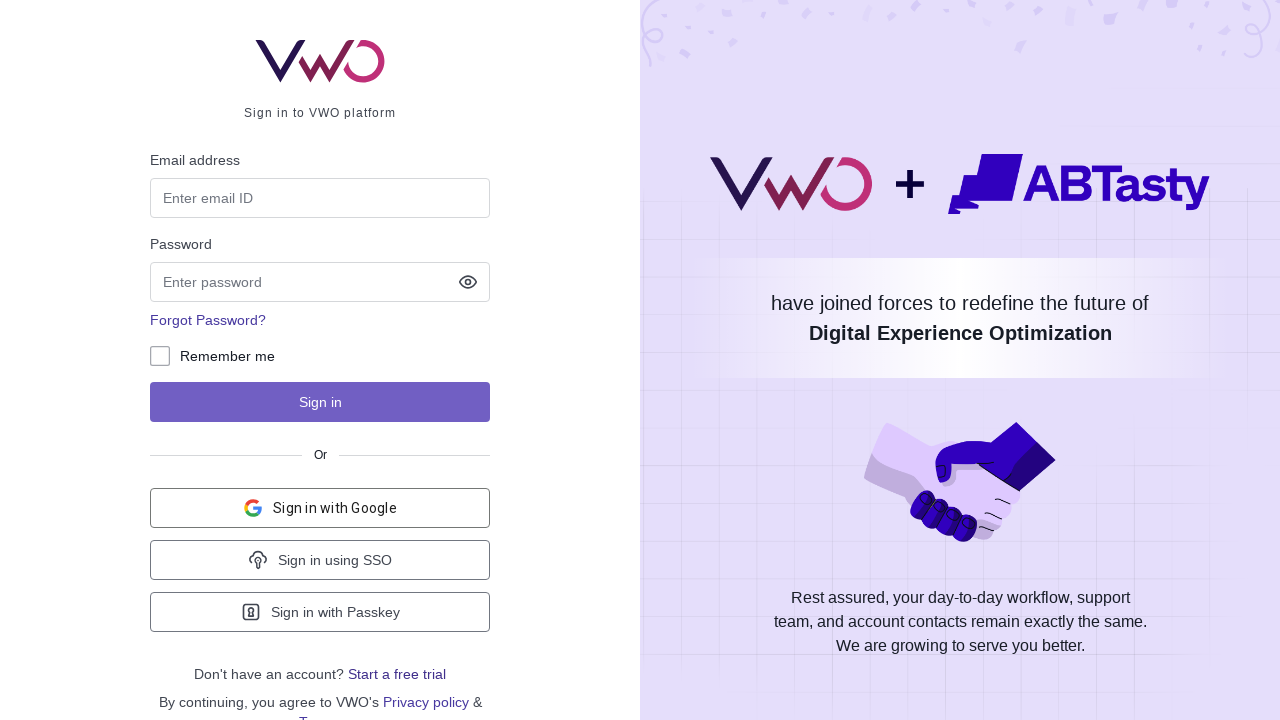